Tests dynamic content loading with static wait by clicking a button and verifying the loaded text after a fixed delay

Starting URL: https://automationfc.github.io/dynamic-loading/

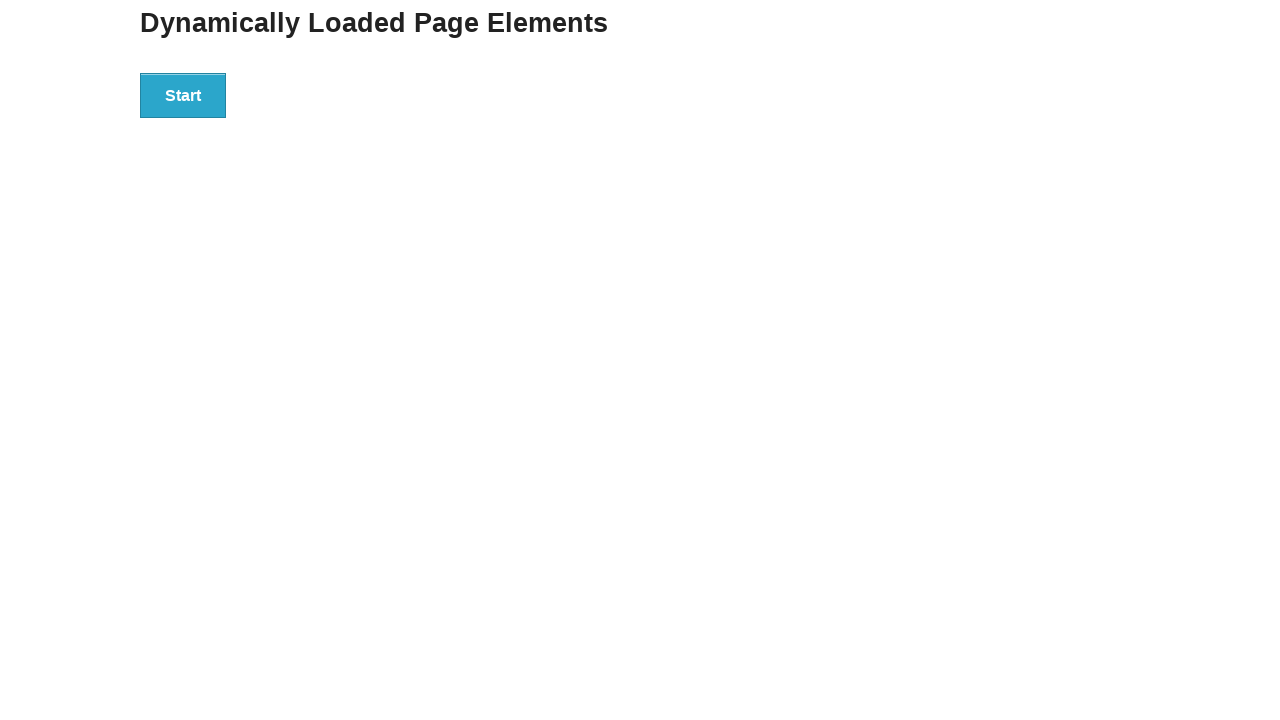

Clicked the start button to trigger dynamic loading at (183, 95) on xpath=//div[@id='start']/button
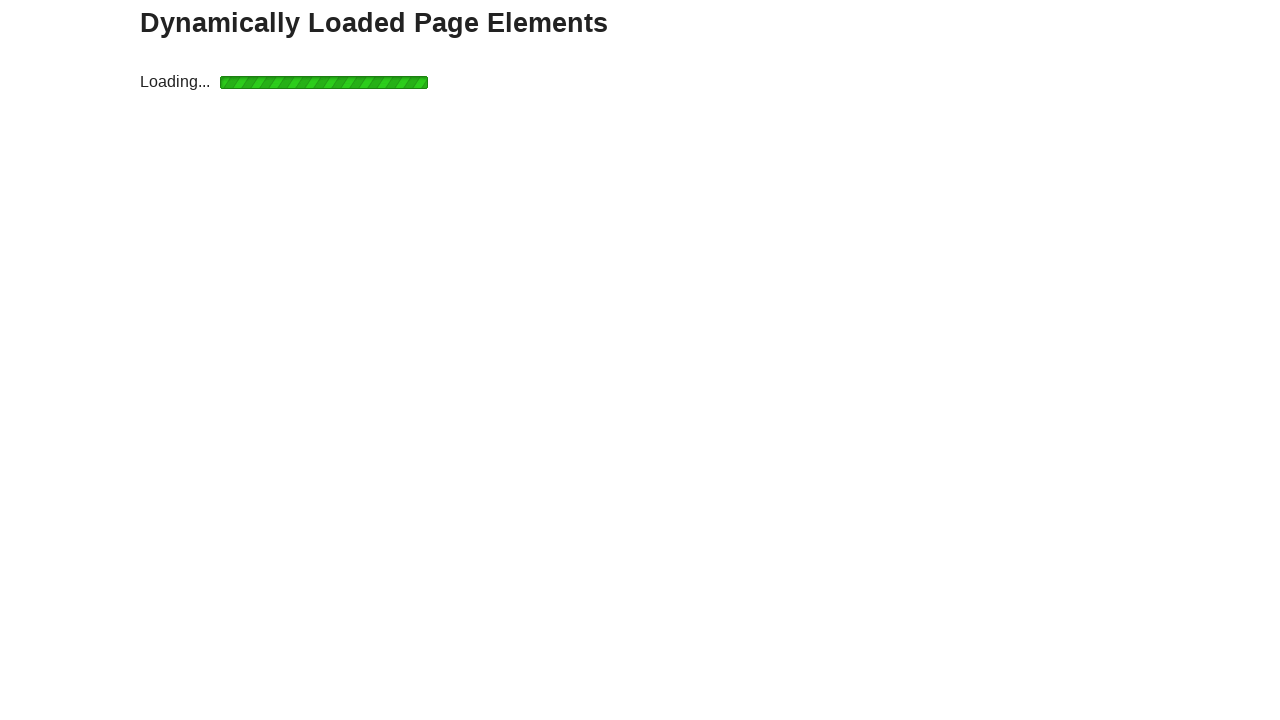

Applied static wait of 5 seconds for dynamic content to load
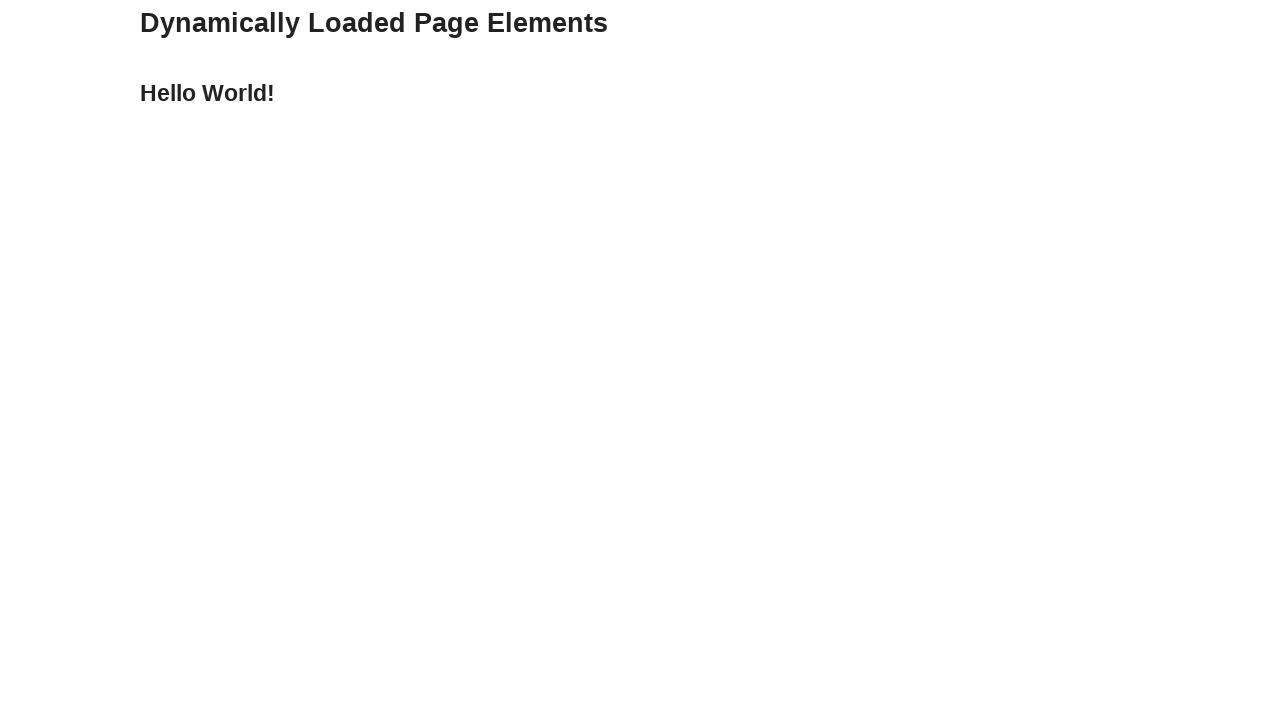

Verified dynamically loaded content displays 'Hello World!'
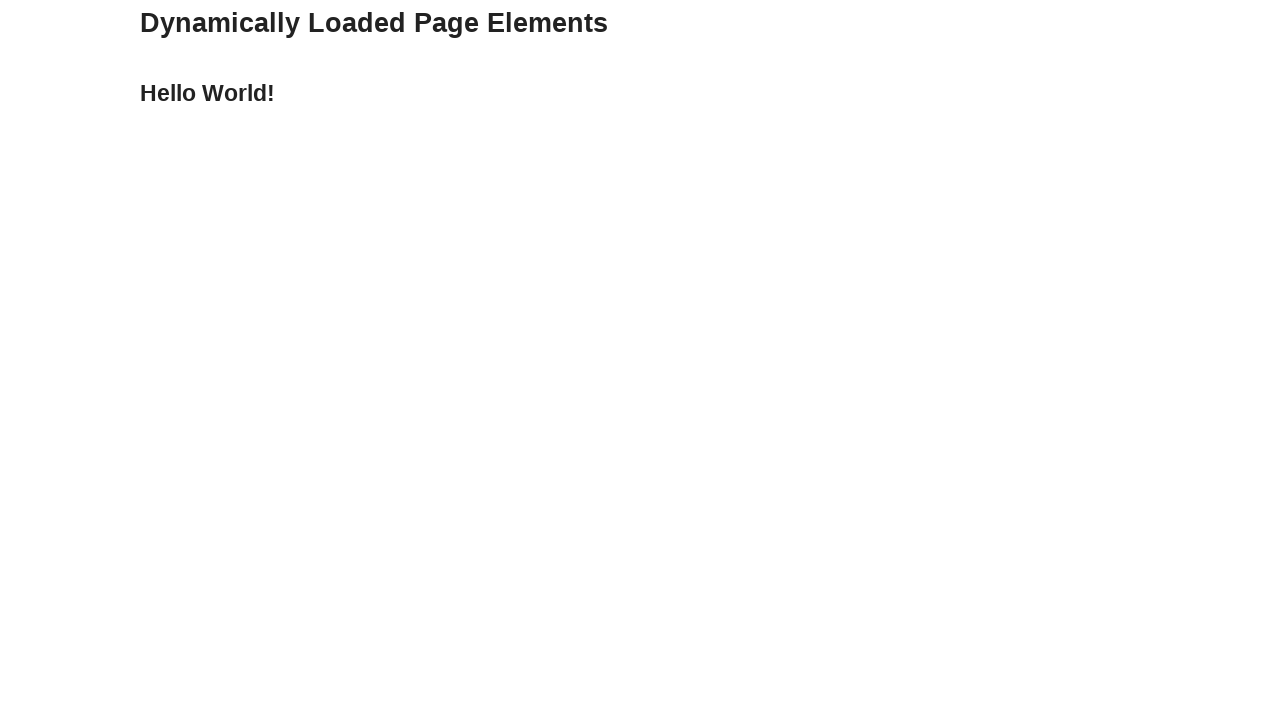

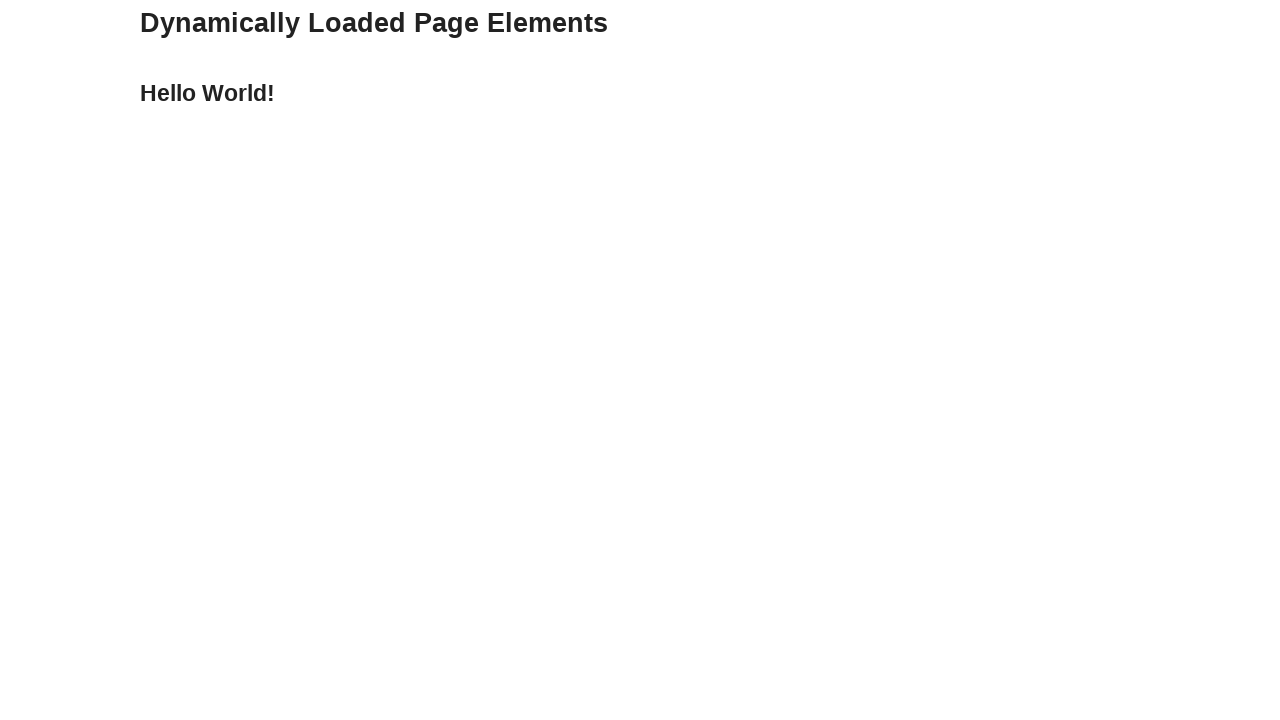